Tests dropdown selection functionality by selecting "Monday" from a dropdown menu and verifying that the selection is displayed correctly.

Starting URL: https://lambdatest.com/selenium-playground/select-dropdown-demo

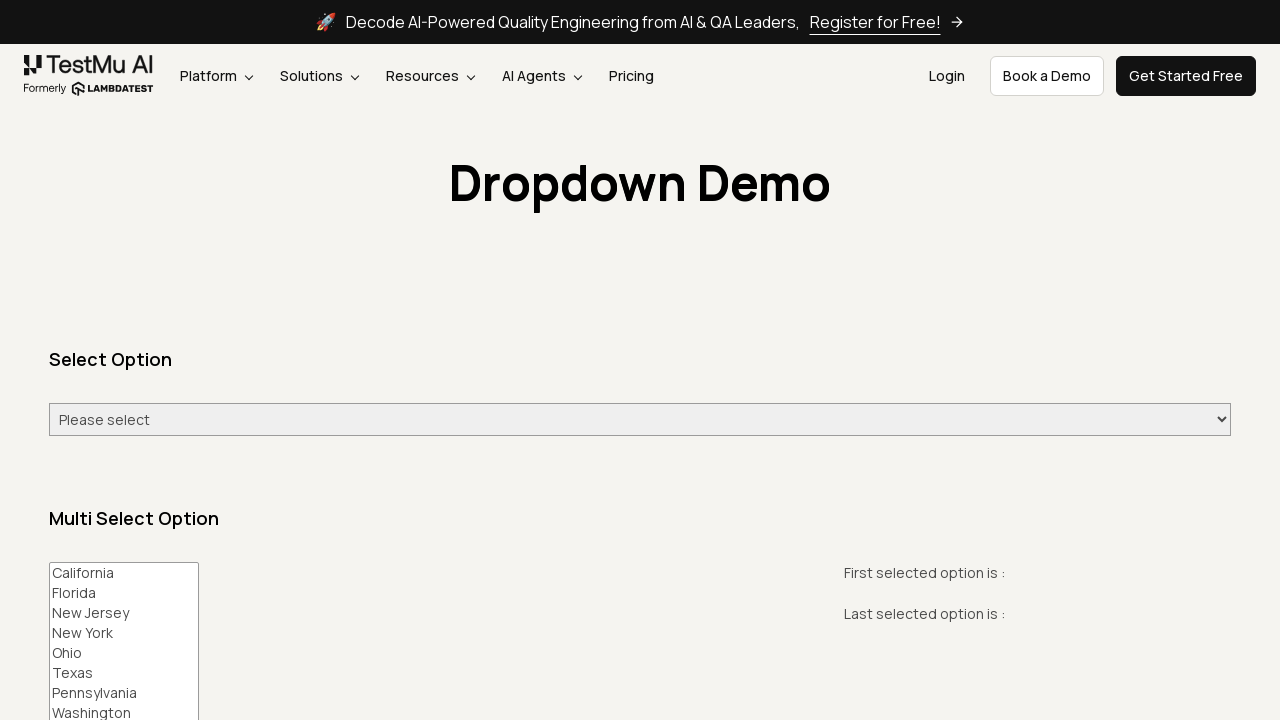

Verified page title is 'Selenium Grid Online | Run Selenium Test On Cloud'
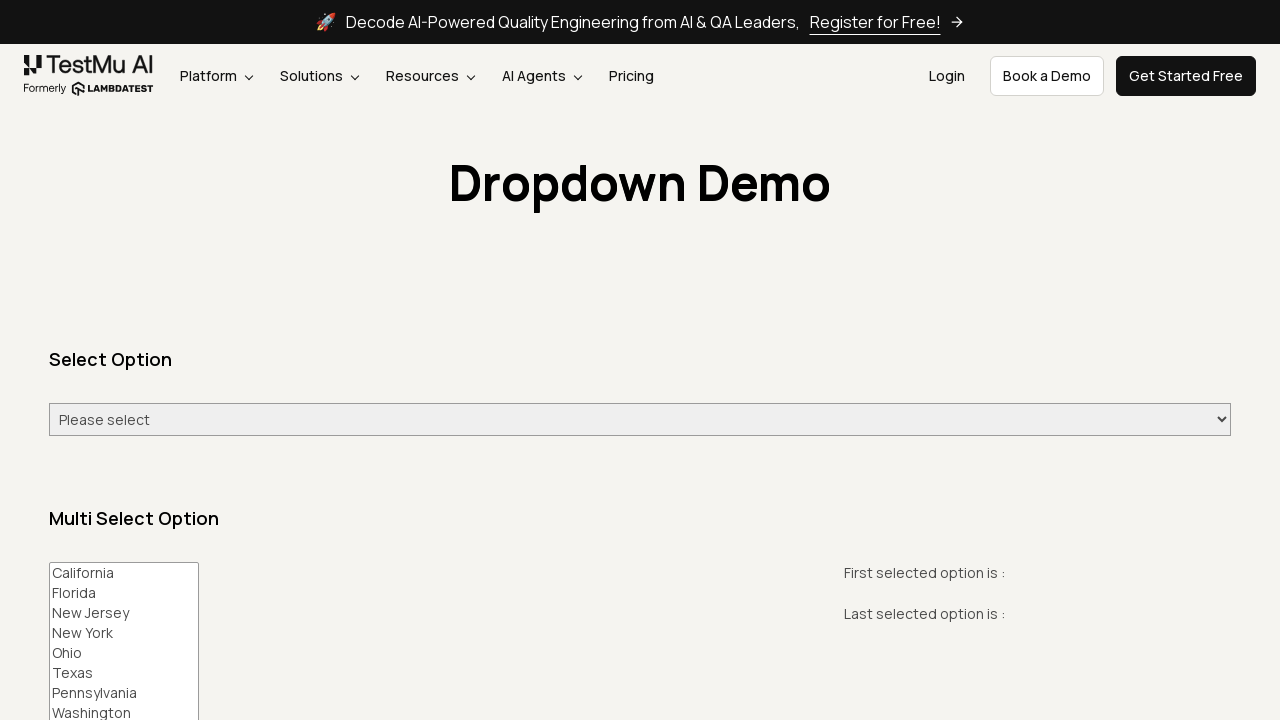

Selected 'Monday' from the dropdown menu on select#select-demo
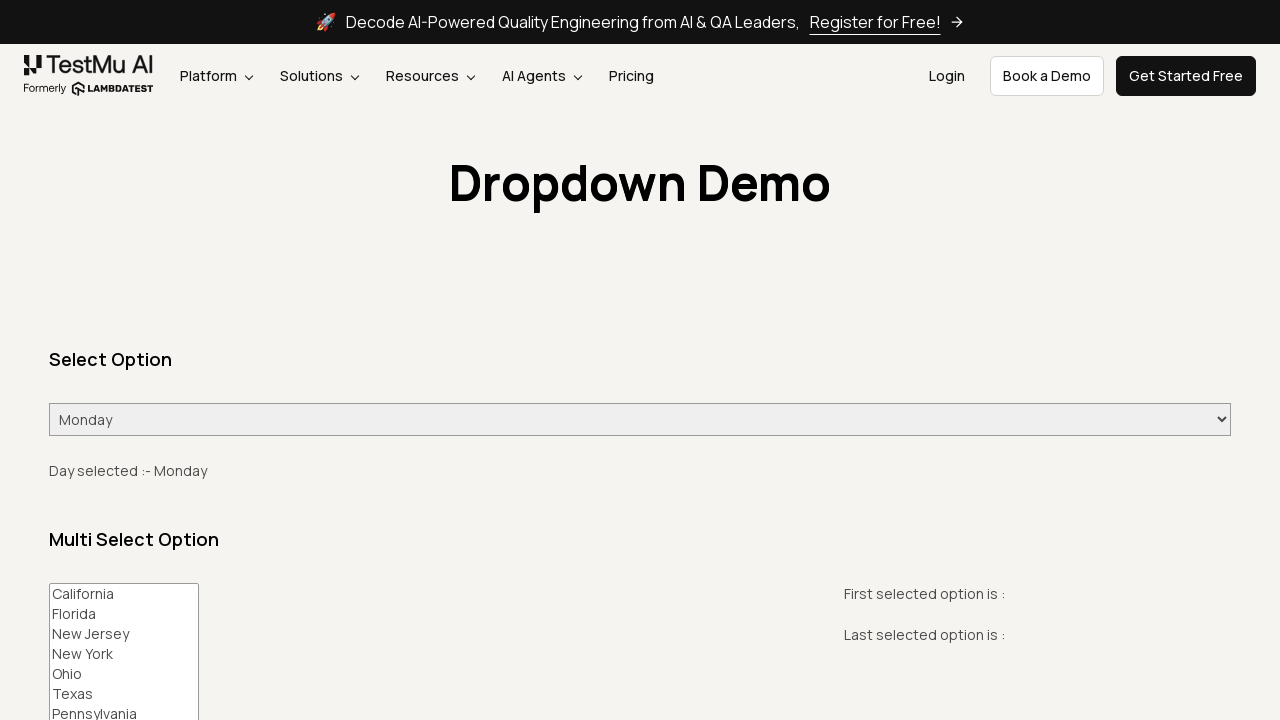

Verified that 'Day selected :- Monday' is displayed correctly
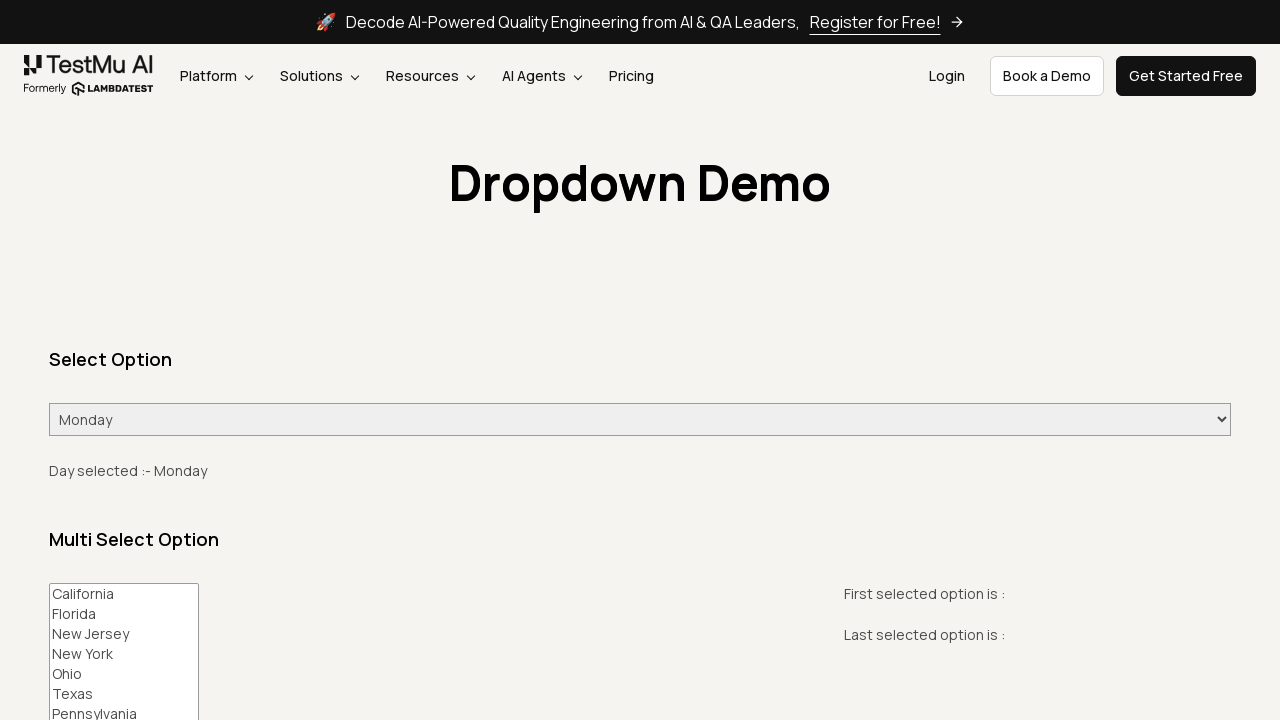

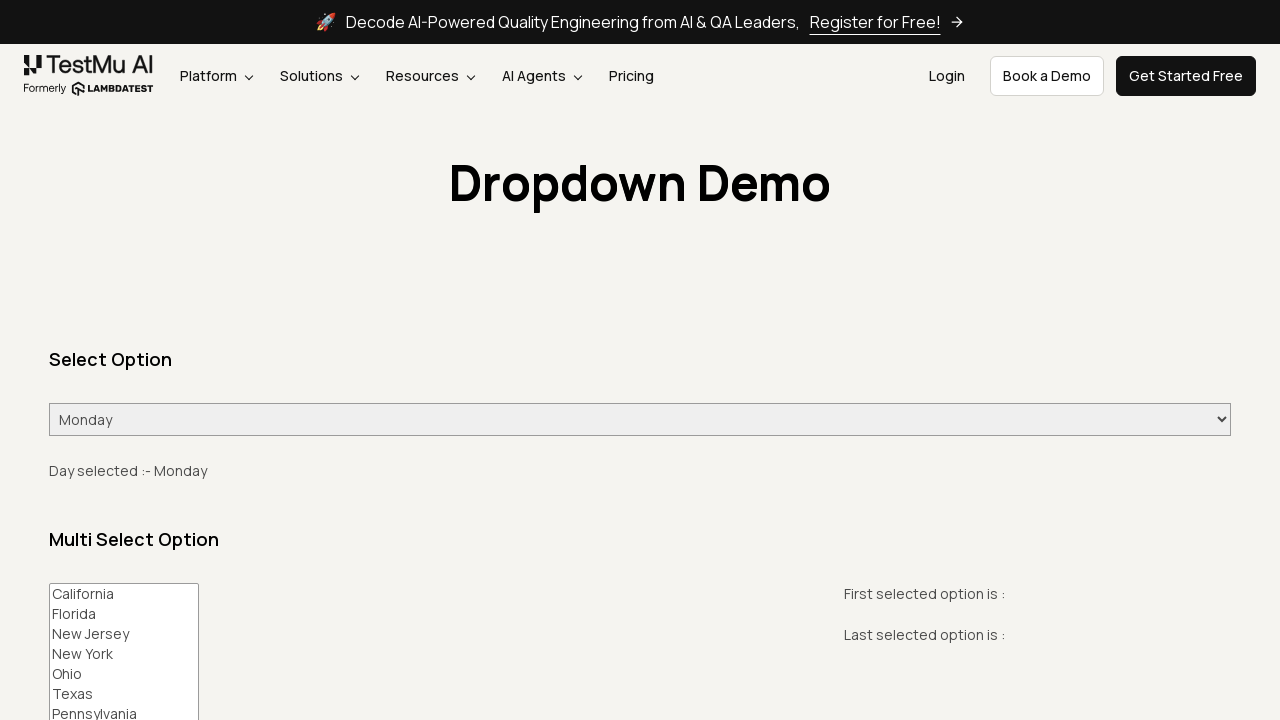